Tests hover/move-to-element action by moving the mouse to the 'Kiến thức Automation Testing' heading

Starting URL: https://anhtester.com/

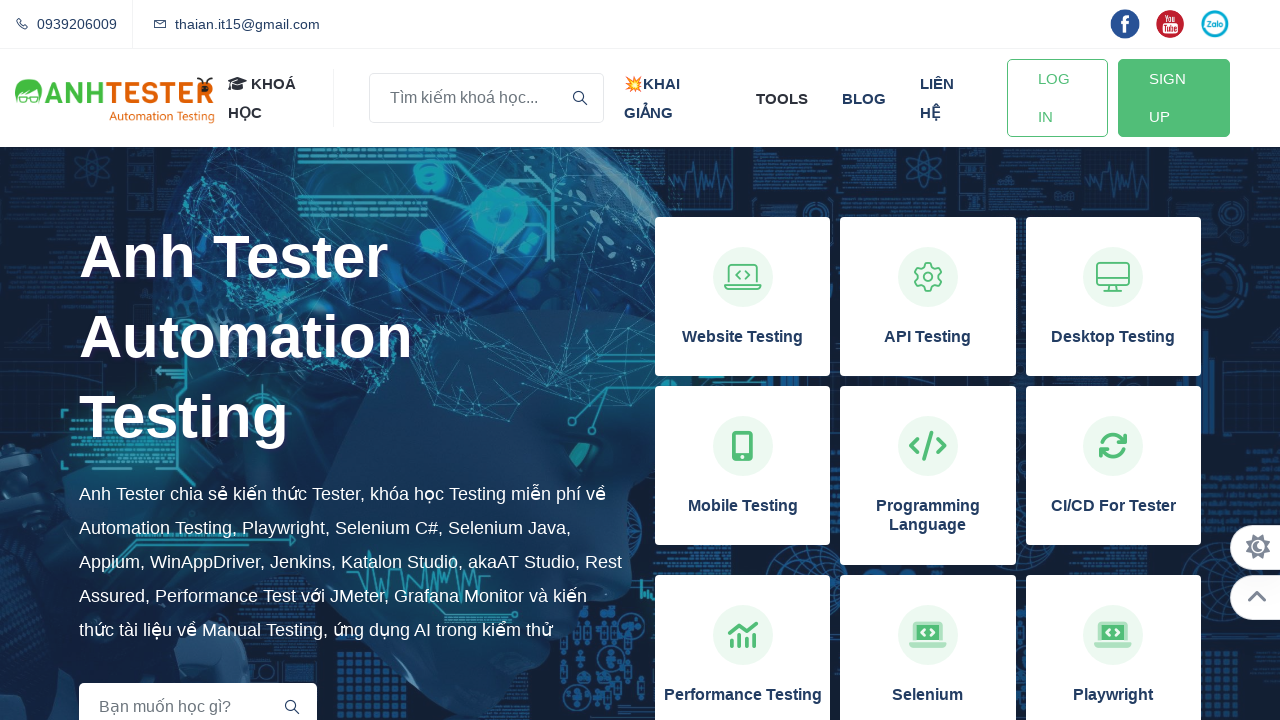

Waited for 'Kiến thức Automation Testing' heading to be visible
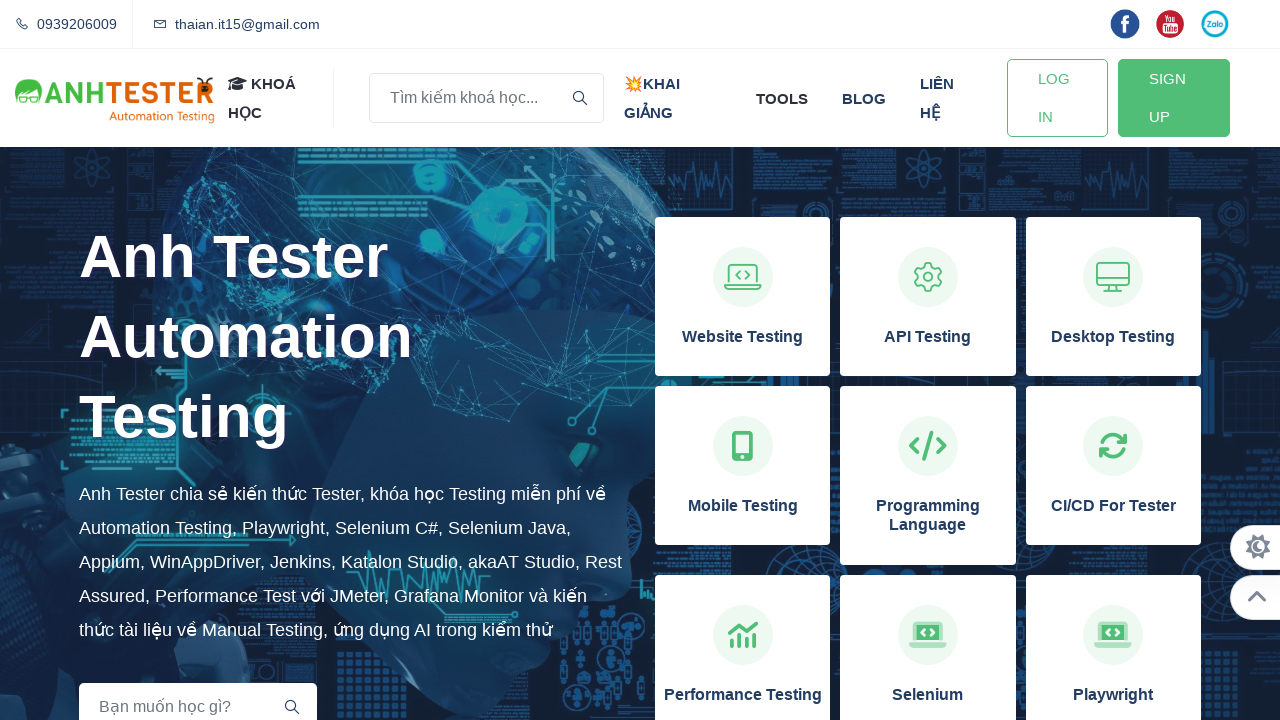

Moved mouse to 'Kiến thức Automation Testing' heading at (640, 690) on xpath=//h2[contains(text(),'Kiến thức Automation Testing')]
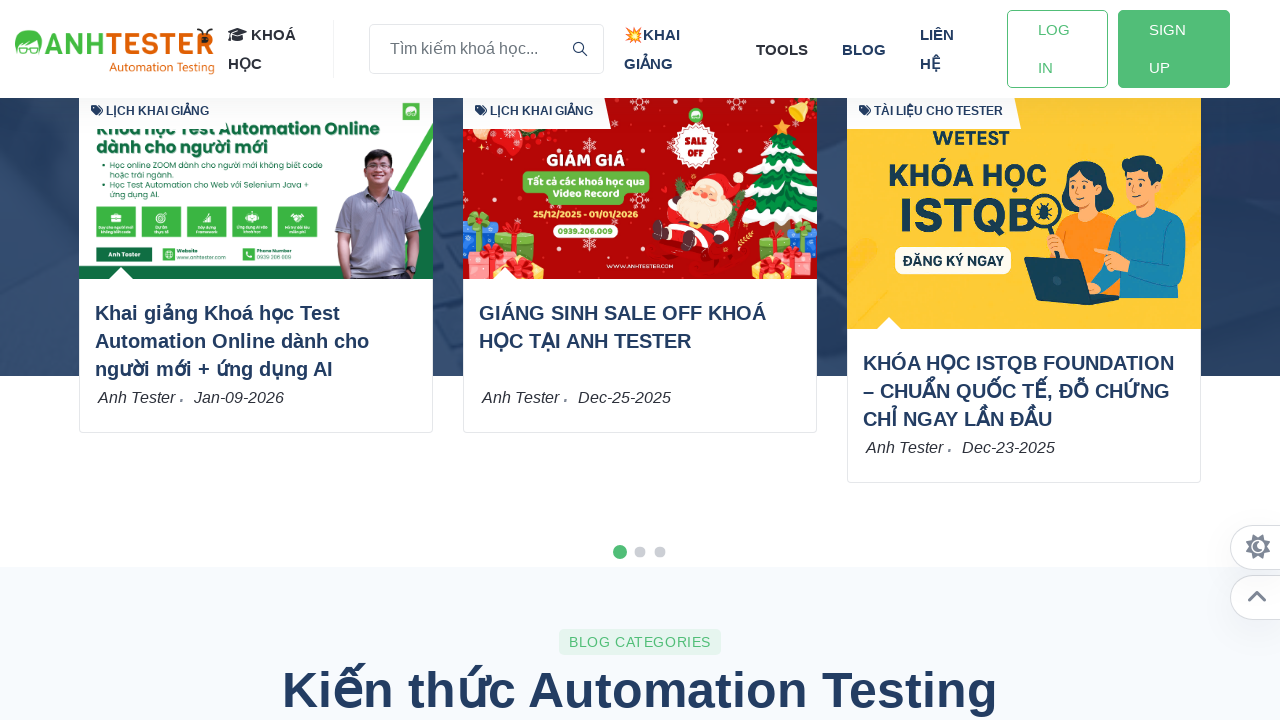

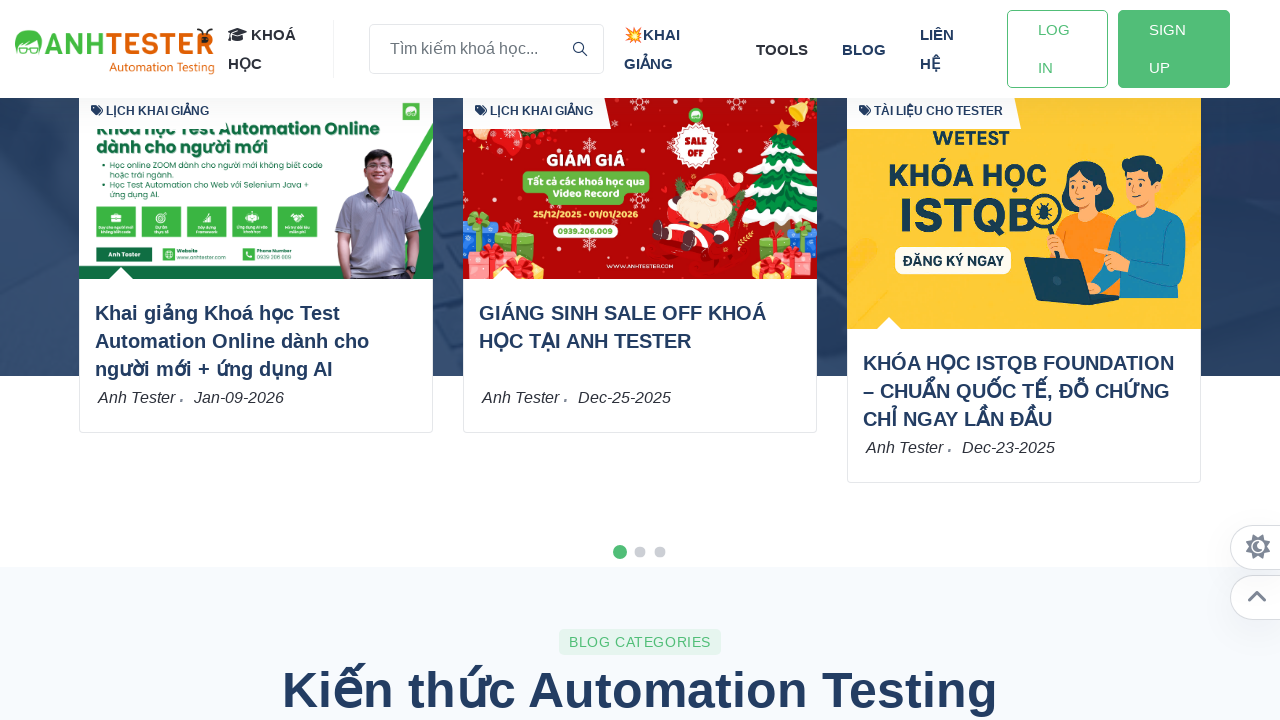